Tests radio button selection functionality by clicking on the "First Select" radio button option on a demo page.

Starting URL: https://testkru.com/Elements/RadioButtons

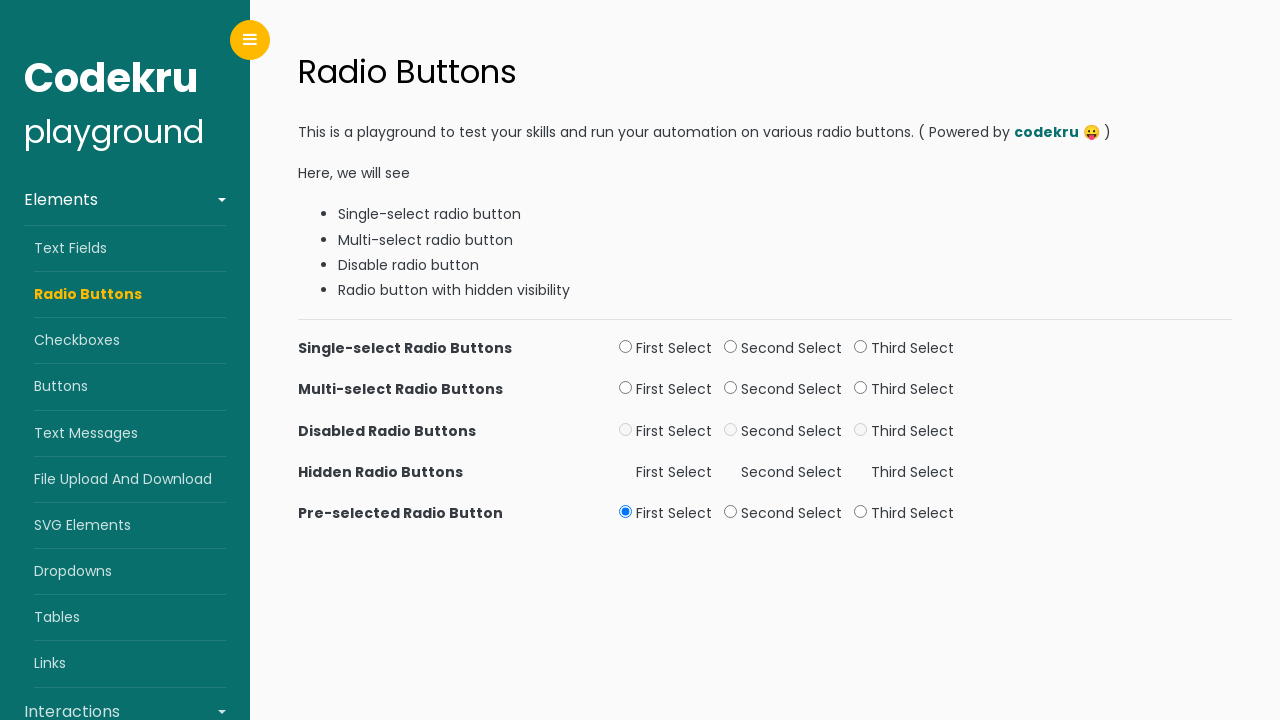

Navigated to RadioButtons demo page
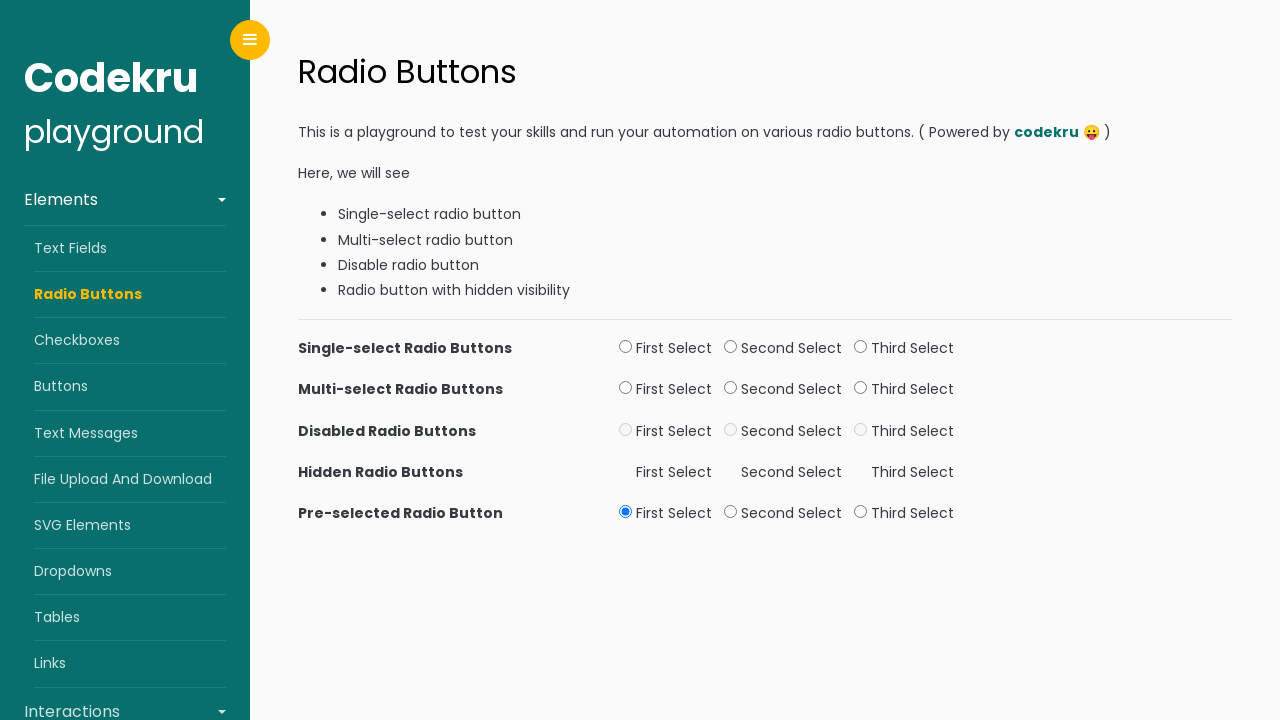

Clicked on the 'First Select' radio button option at (678, 349) on xpath=//label[text()='First Select']
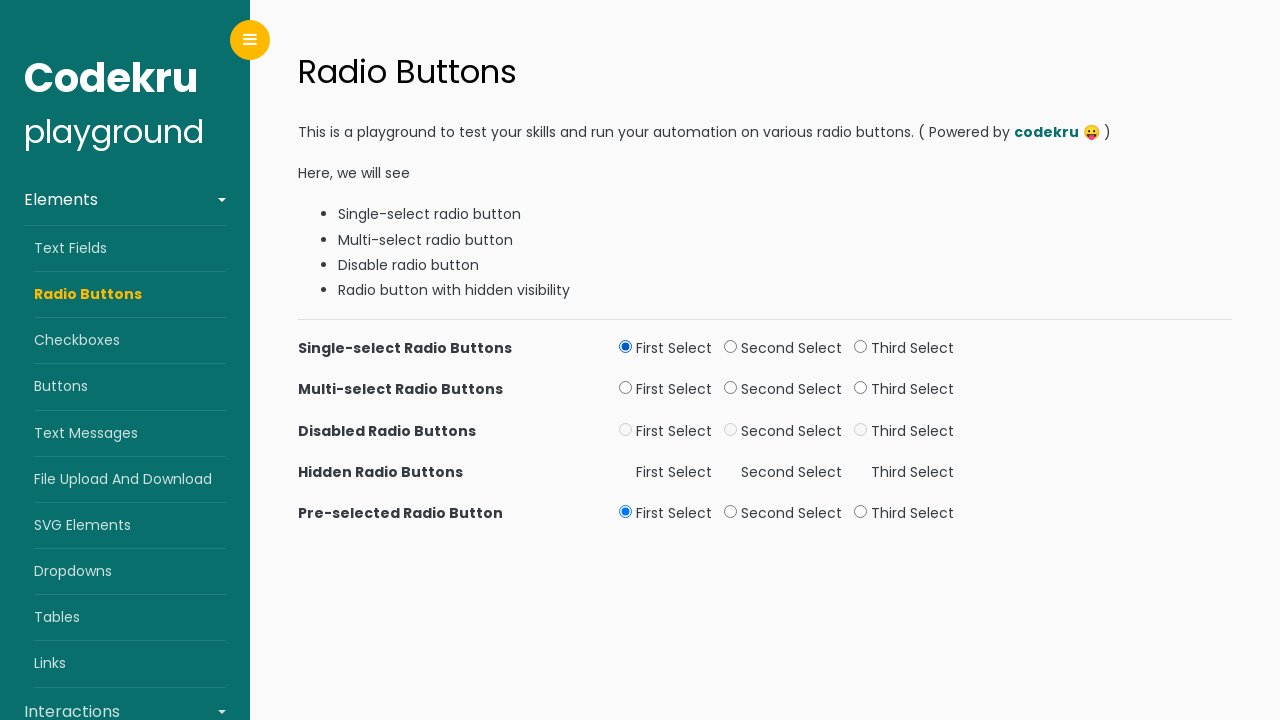

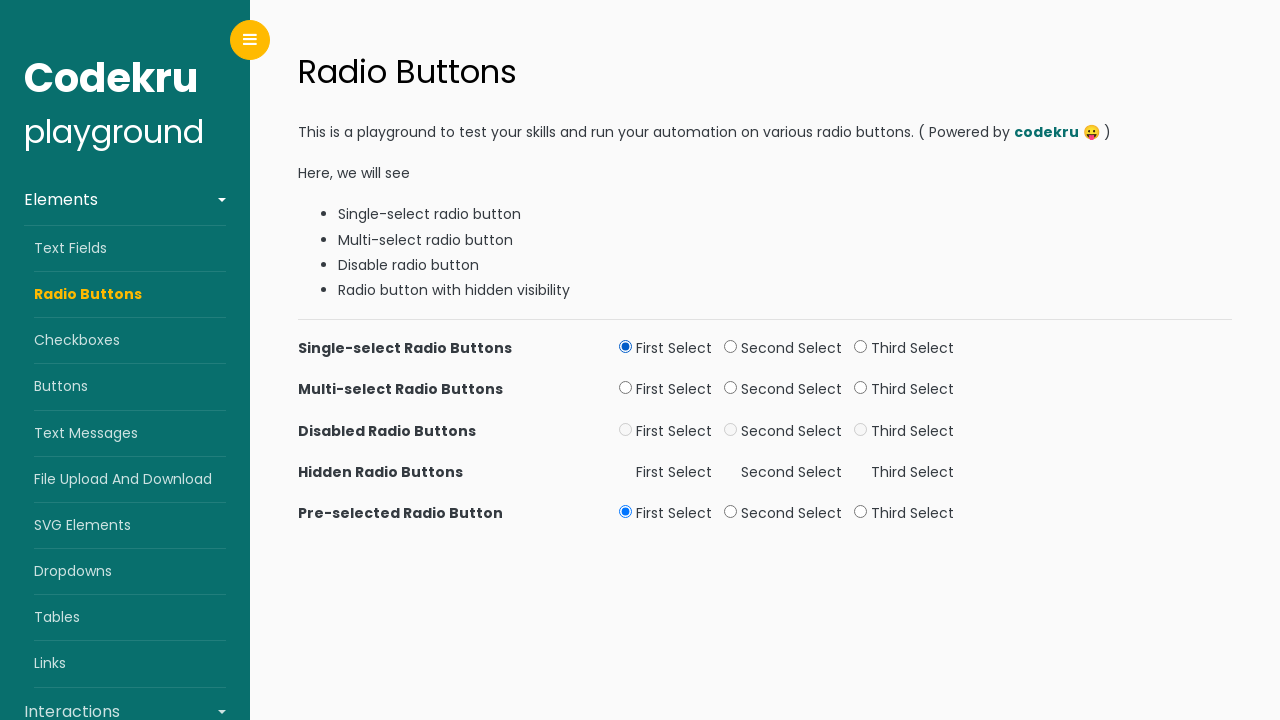